Tests prompt alert handling by triggering a prompt dialog, entering text, and accepting it

Starting URL: https://demoqa.com/alerts

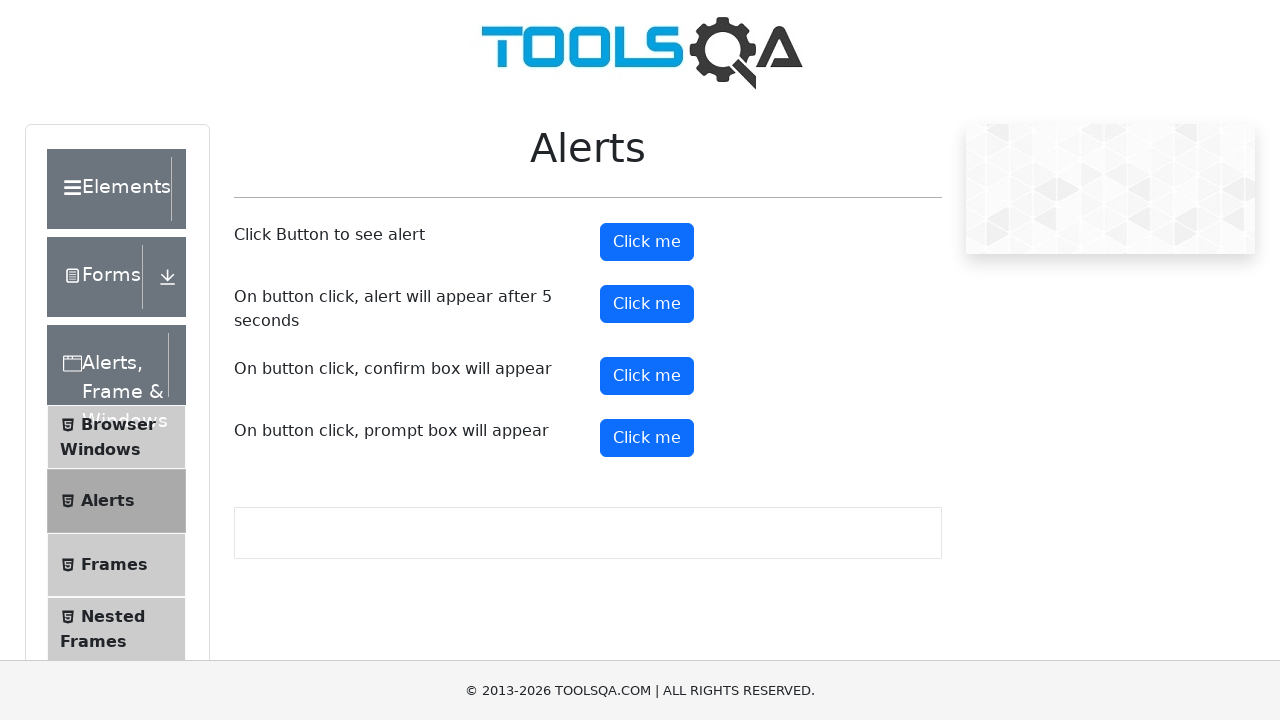

Set up dialog handler to accept prompt with text 'Seda'
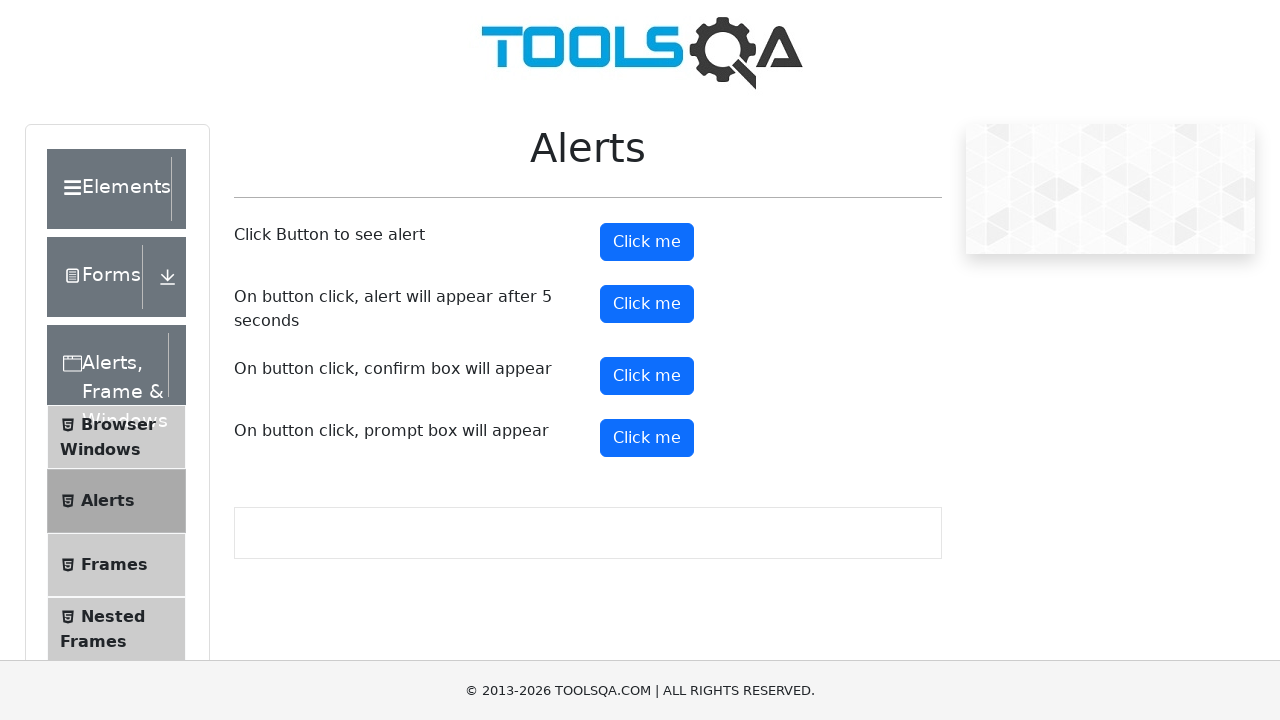

Clicked prompt button to trigger alert dialog at (647, 438) on #promtButton
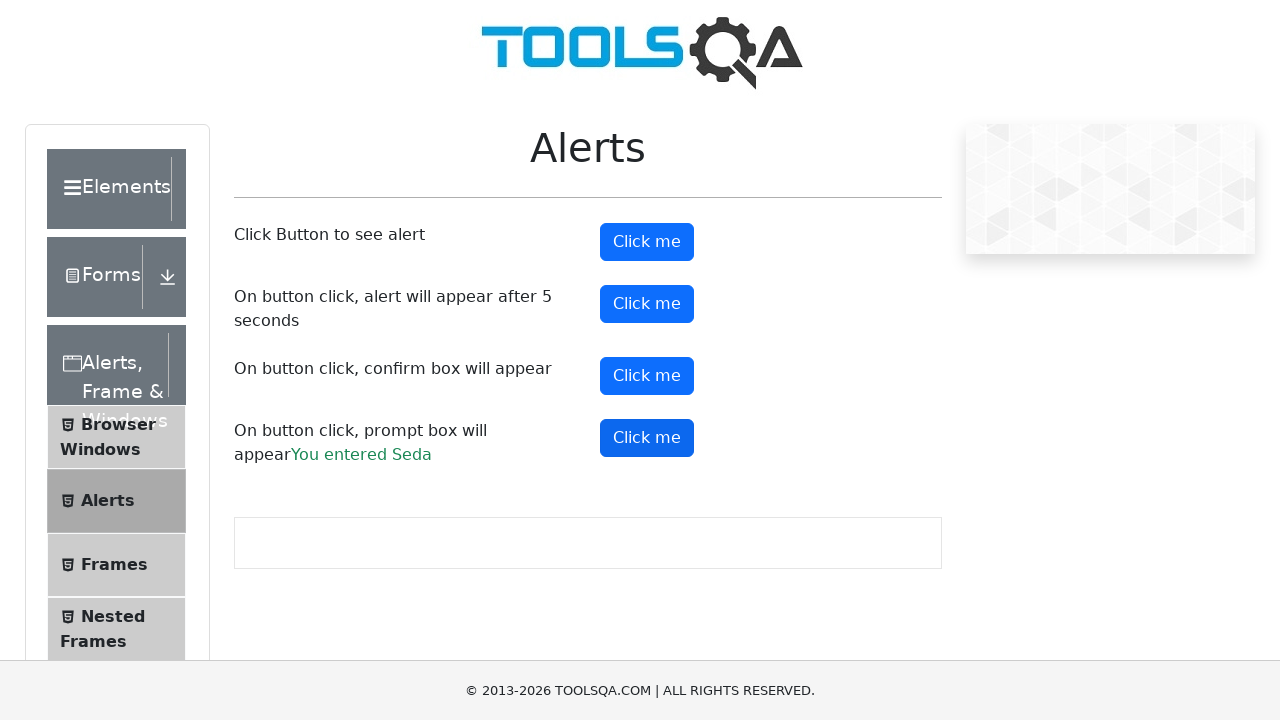

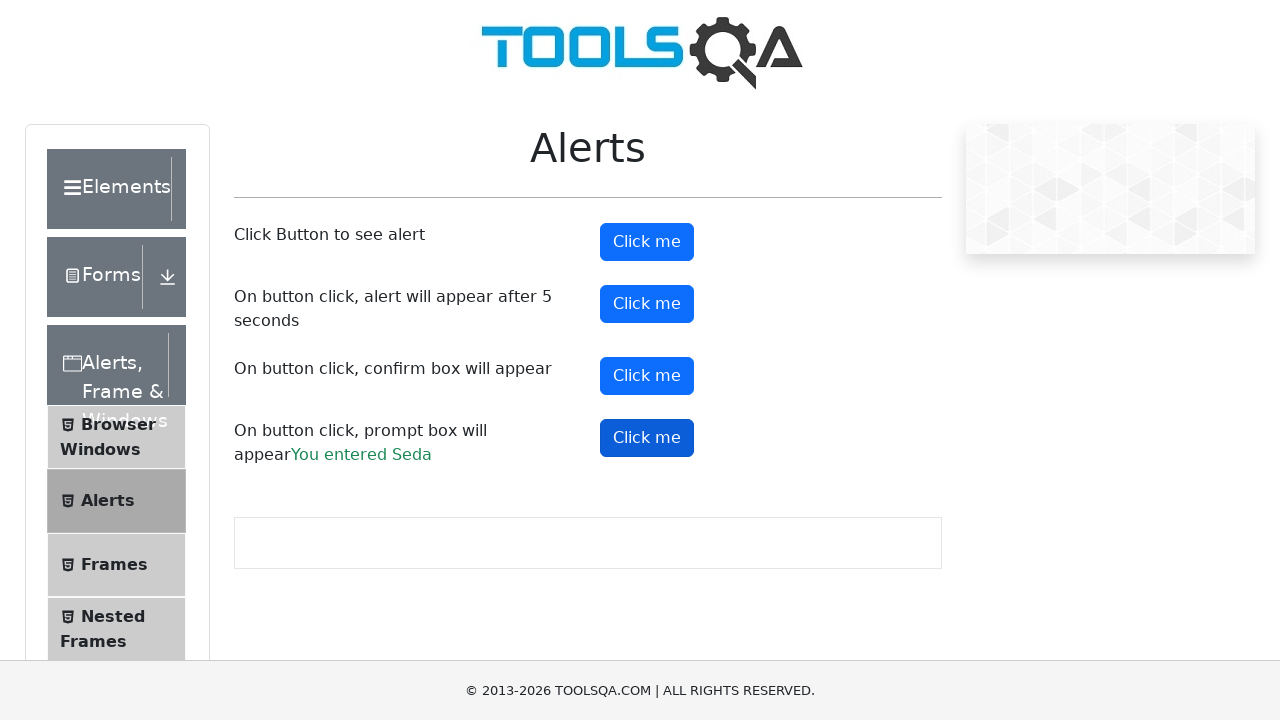